Tests drag-and-drop functionality by dragging a circle element and dropping it onto a target area, then verifying the drop was successful by checking for confirmation text.

Starting URL: https://loopcamp.vercel.app/drag-and-drop-circles.html

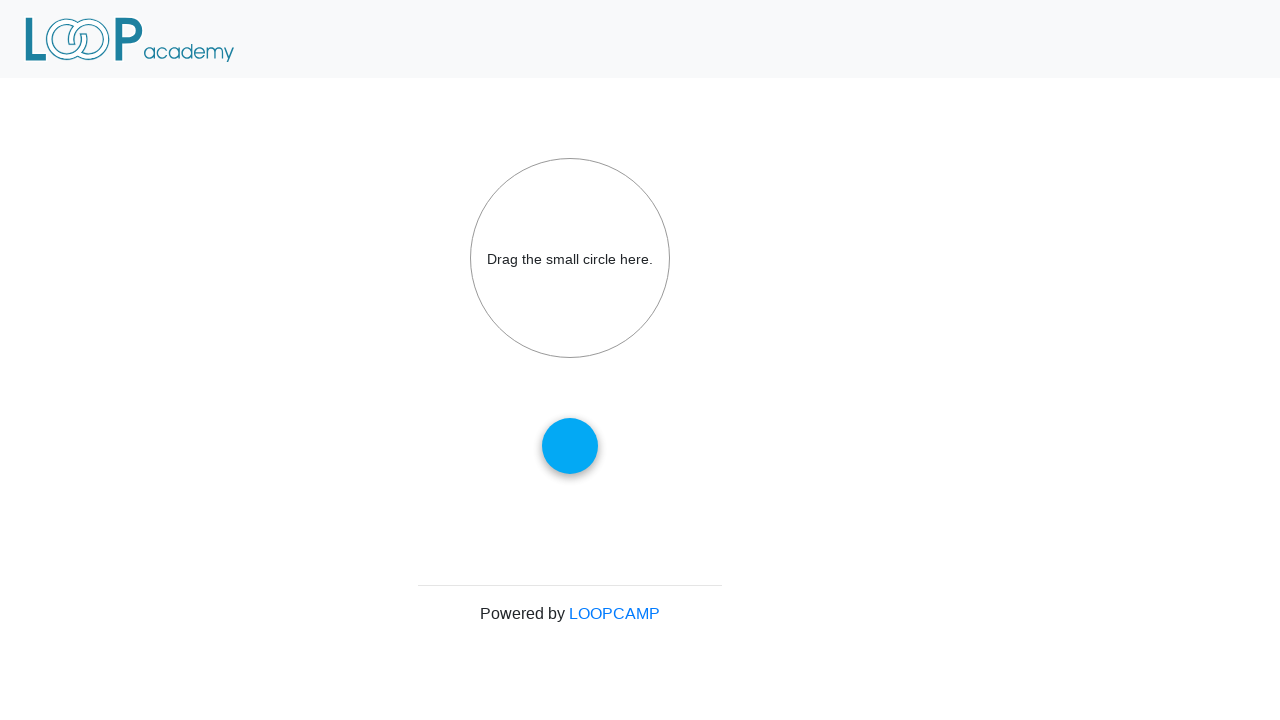

Waited for draggable circle element to become visible
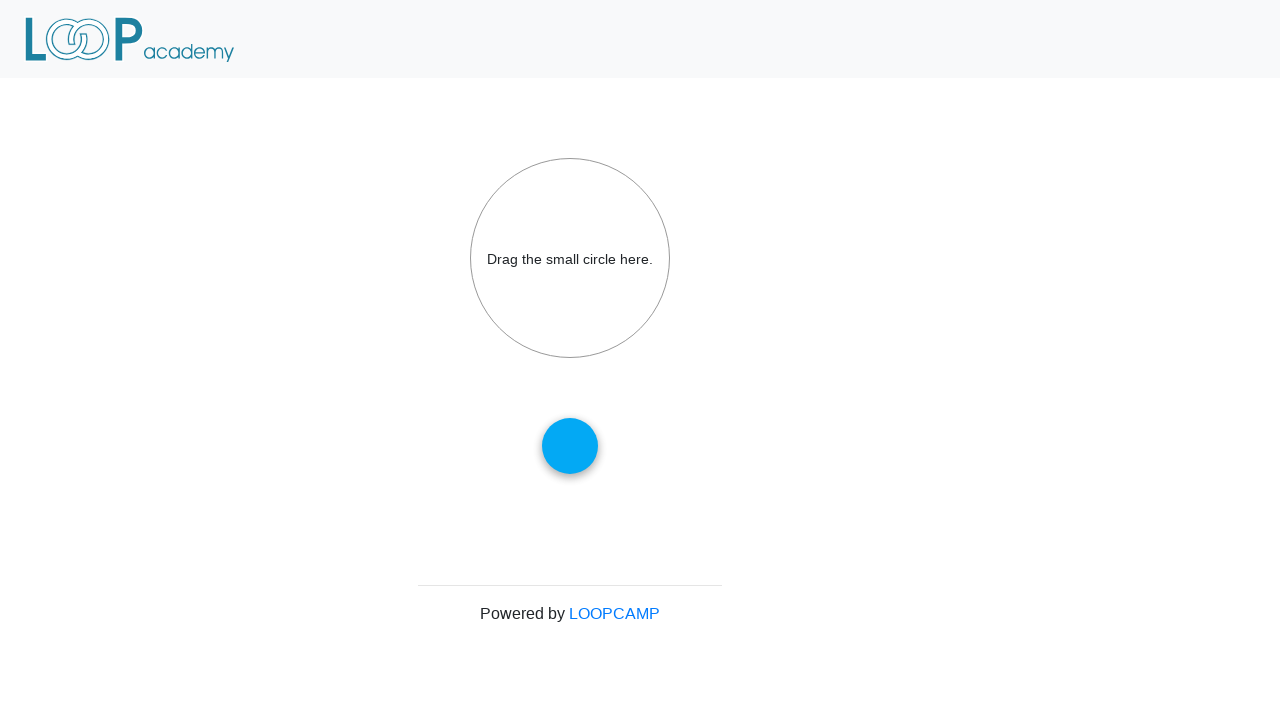

Waited for drop target area to become visible
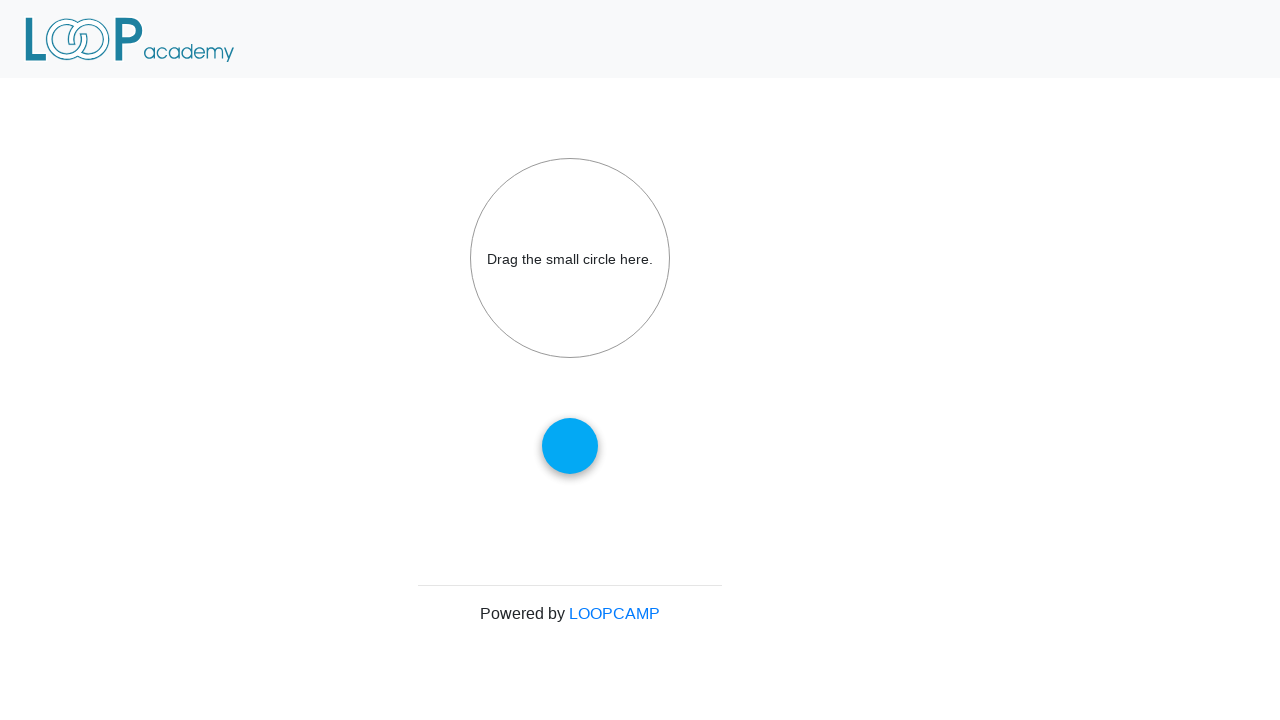

Dragged circle element and dropped it onto target area at (570, 258)
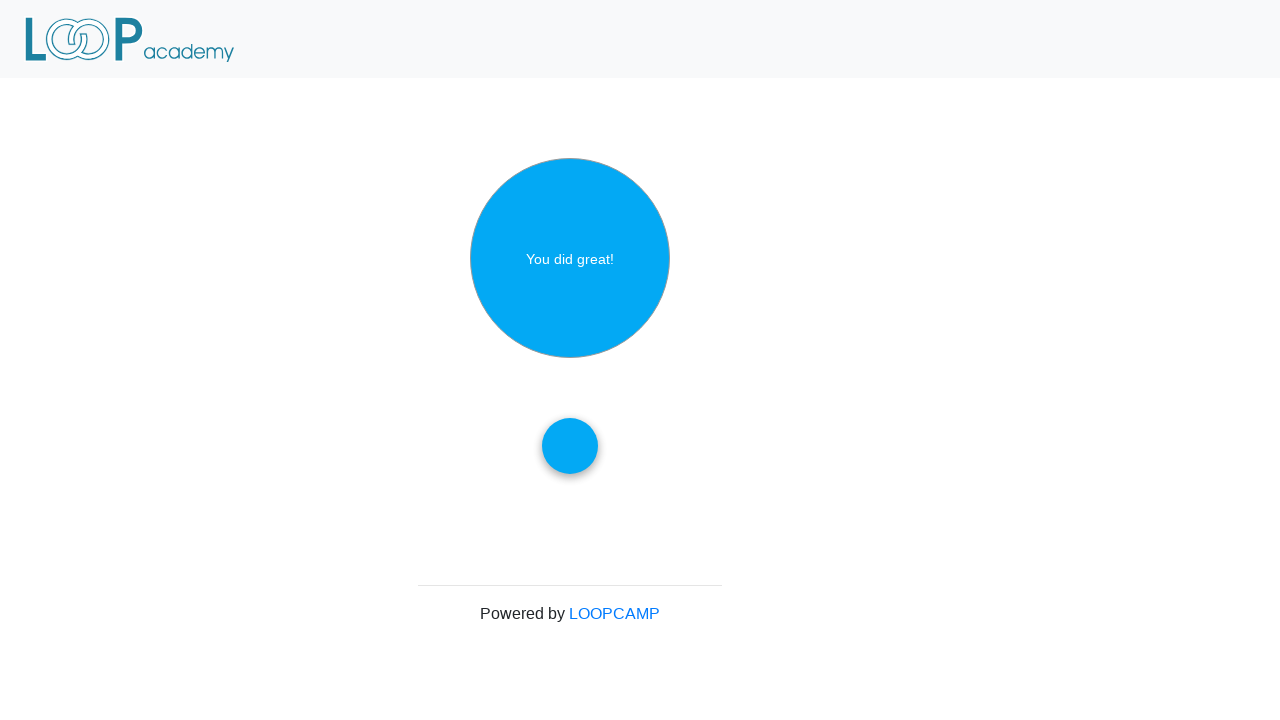

Verified drop was successful by confirming 'great' text appears in target
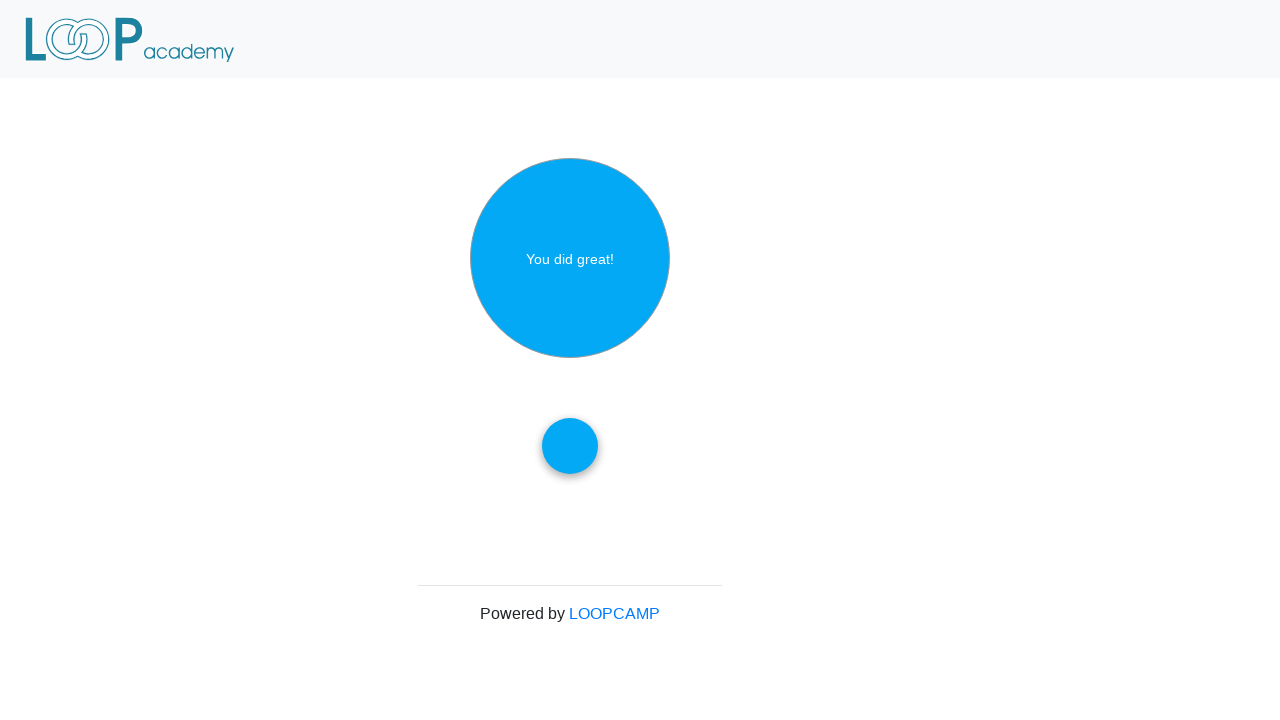

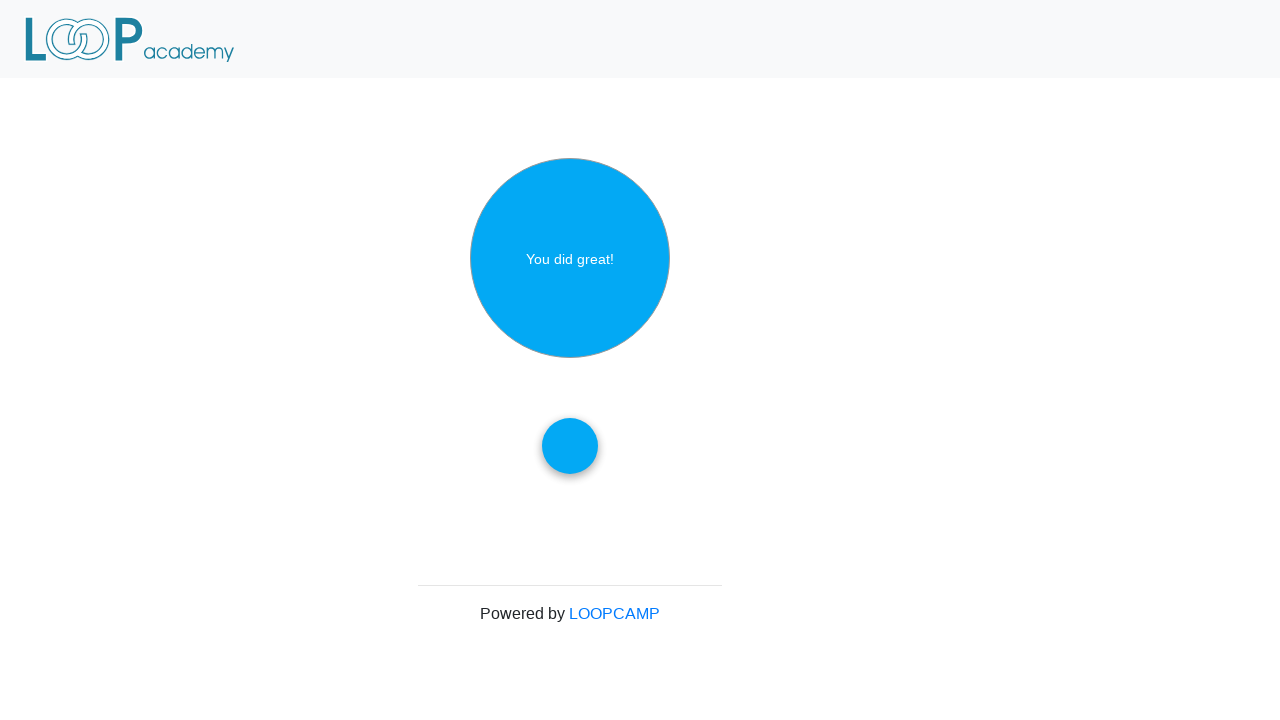